Tests filling a name input field on the XPath practice page by entering a username

Starting URL: https://selectorshub.com/xpath-practice-page/

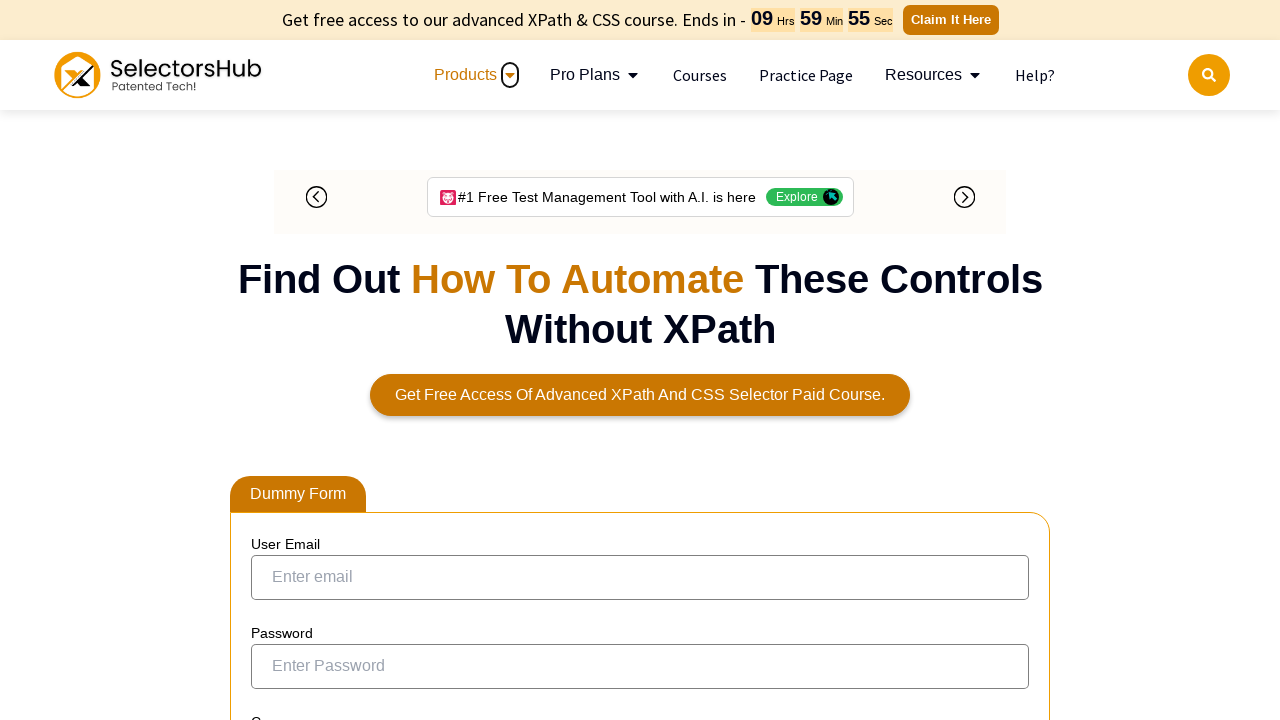

Waited for loader to disappear
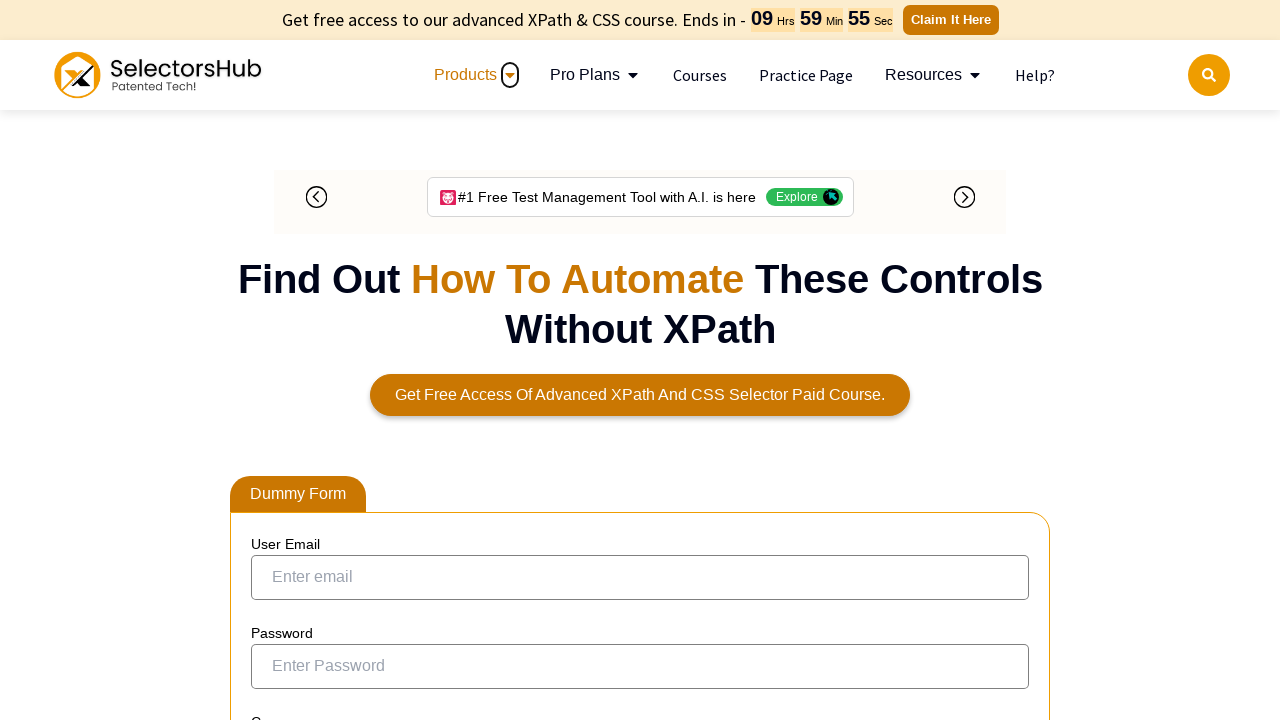

Filled name input field with 'Adrian' on internal:attr=[placeholder="enter name"s]
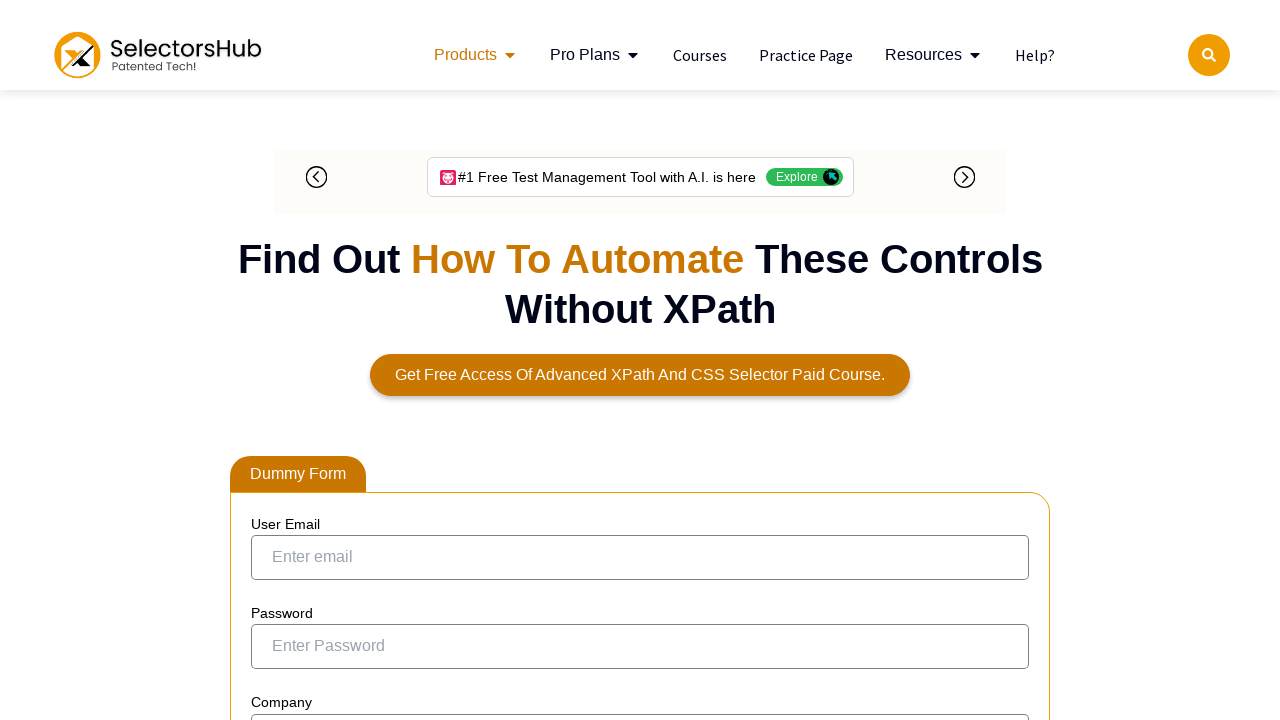

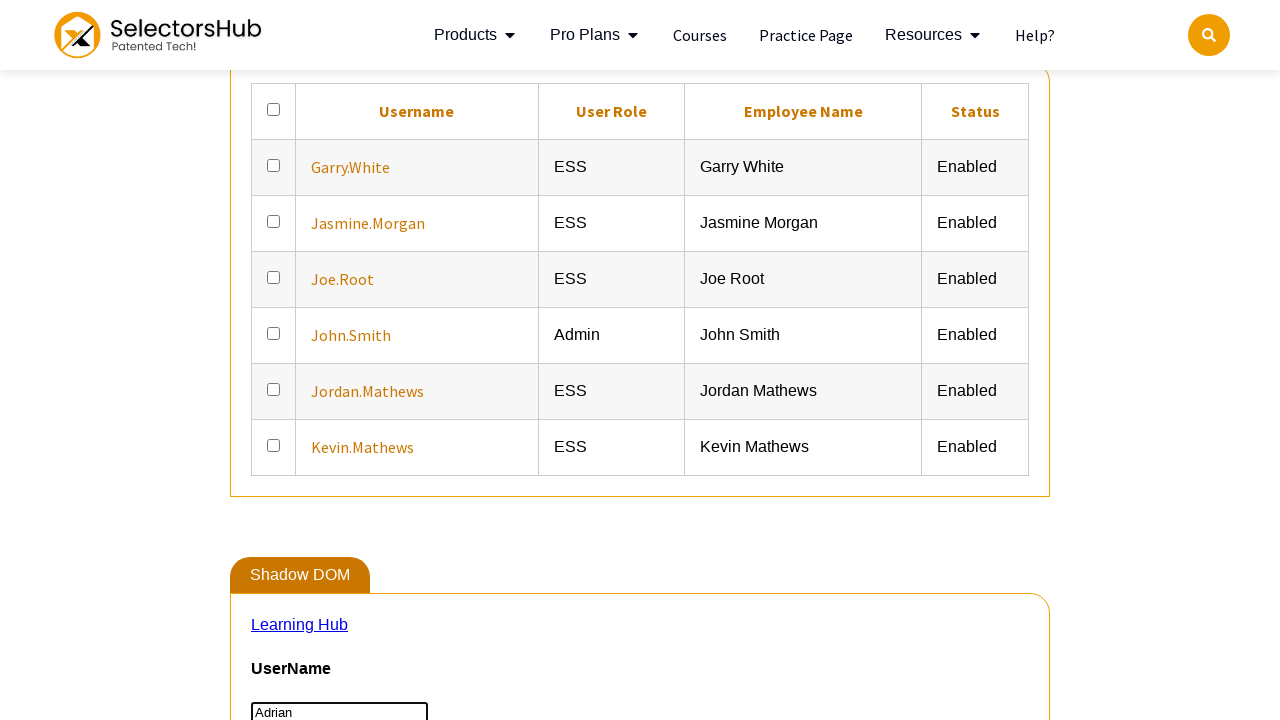